Tests that clicking the upload button without selecting a file displays an "Internal Server Error" message

Starting URL: https://the-internet.herokuapp.com/upload

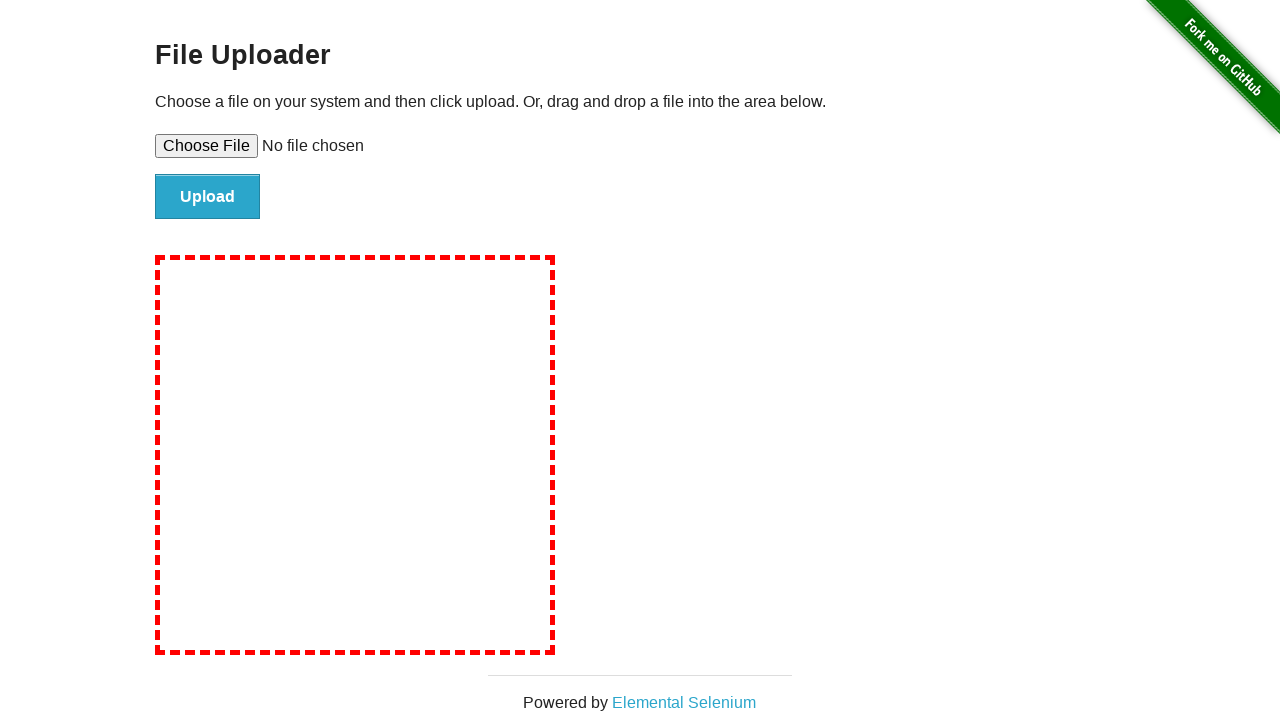

Clicked upload button without selecting a file at (208, 197) on #file-submit
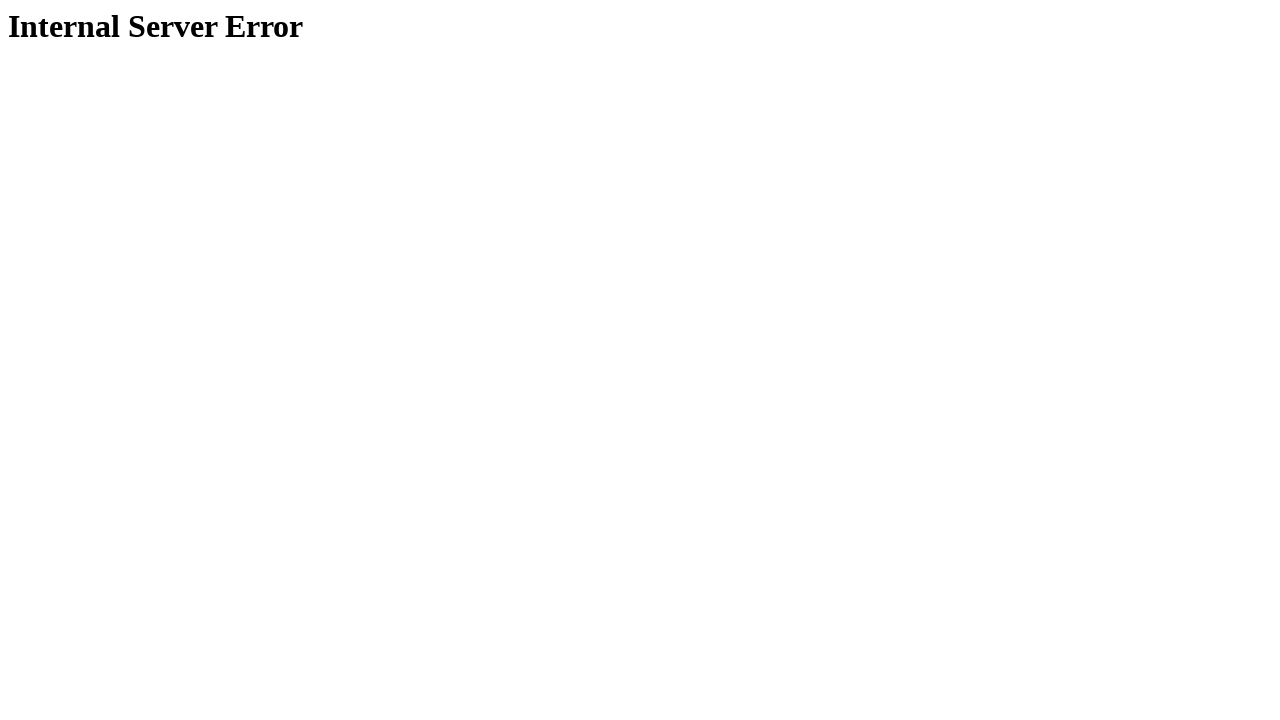

Internal Server Error message displayed
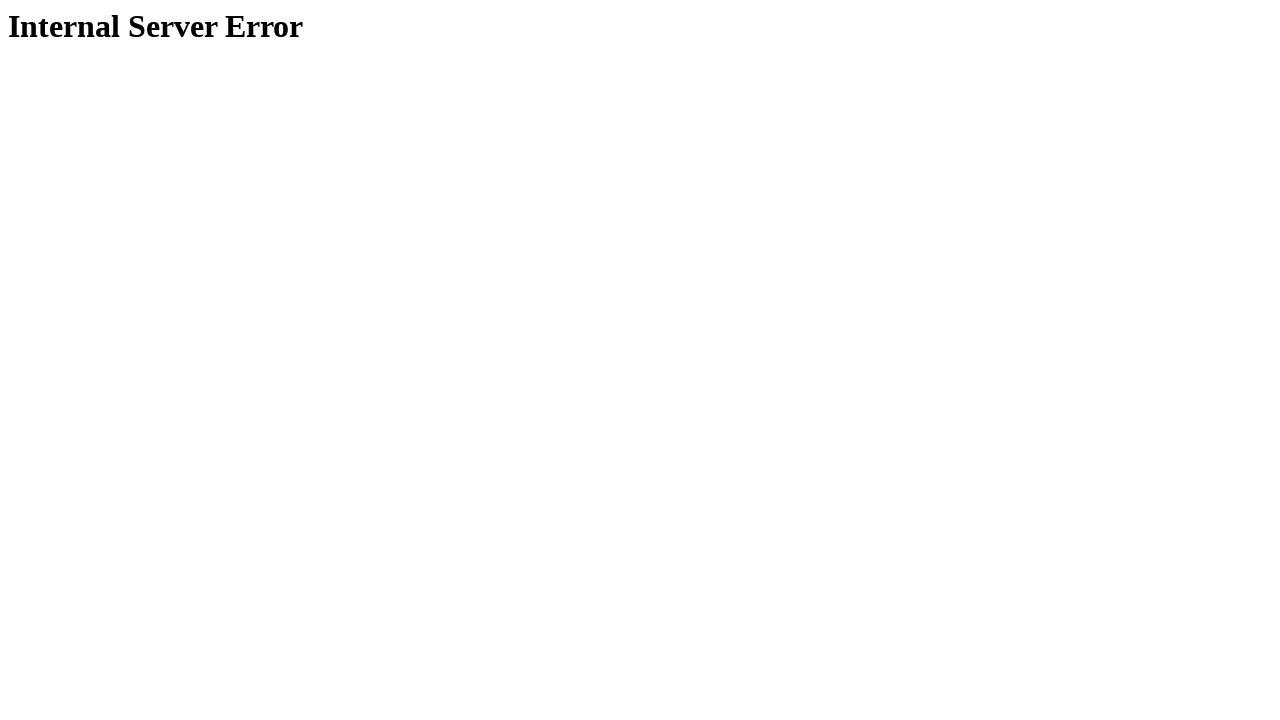

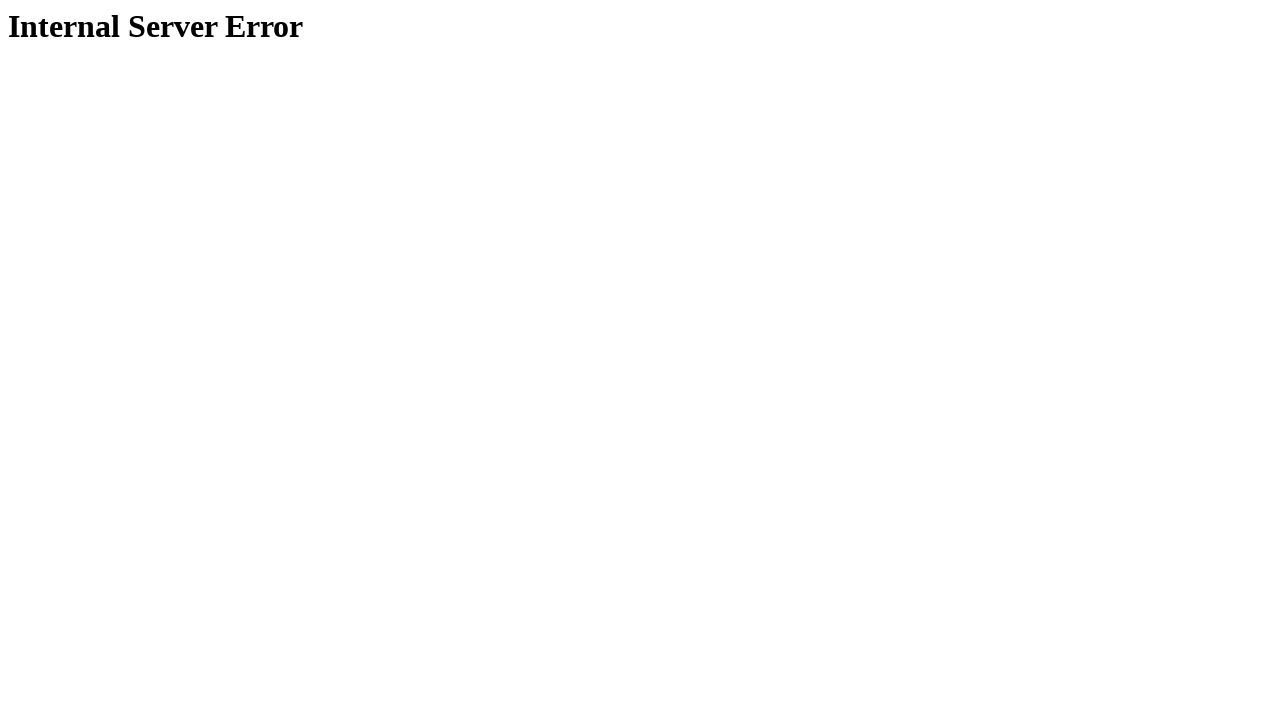